Tests opting out of A/B tests by adding an Optimizely opt-out cookie before navigating to the A/B test page.

Starting URL: http://the-internet.herokuapp.com

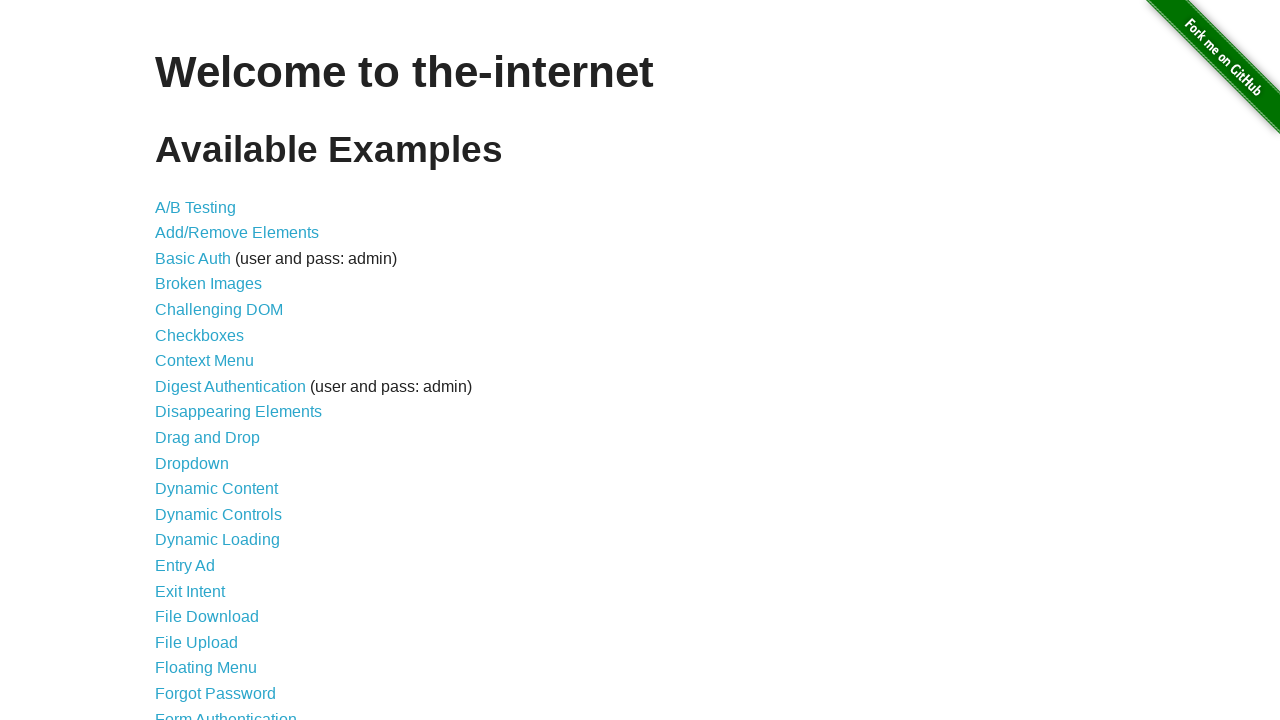

Added Optimizely opt-out cookie to context
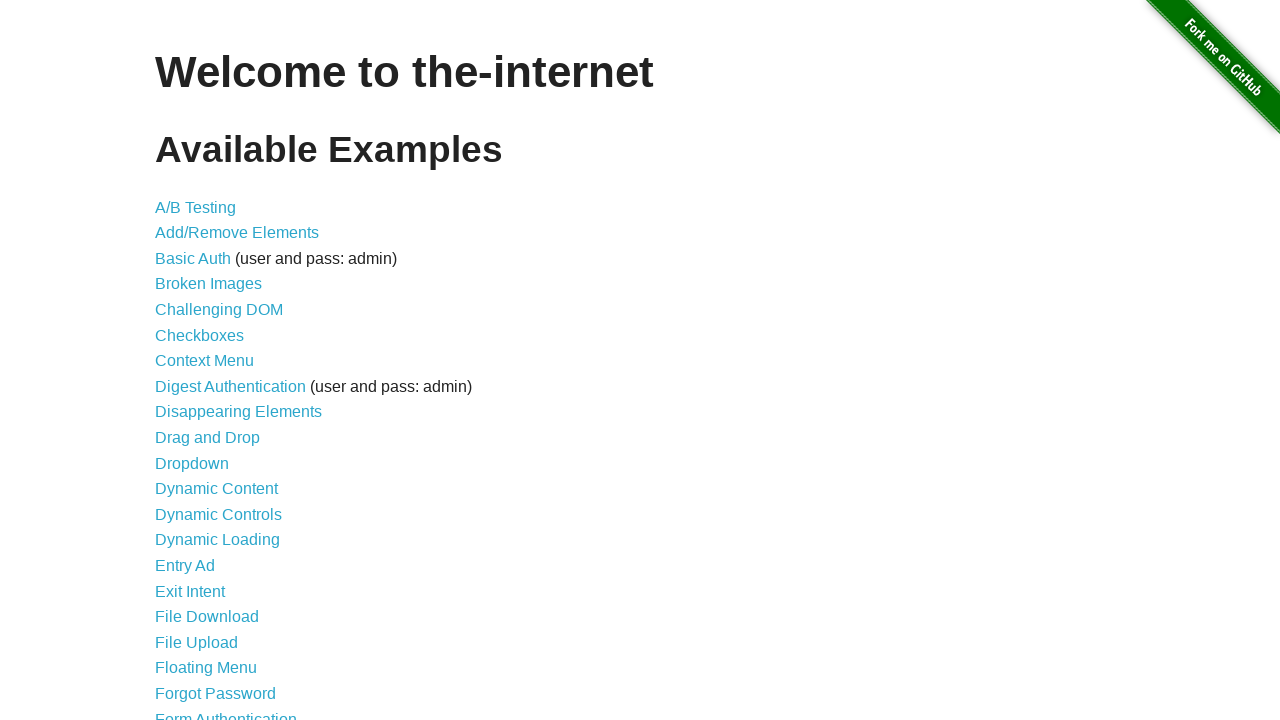

Navigated to A/B test page
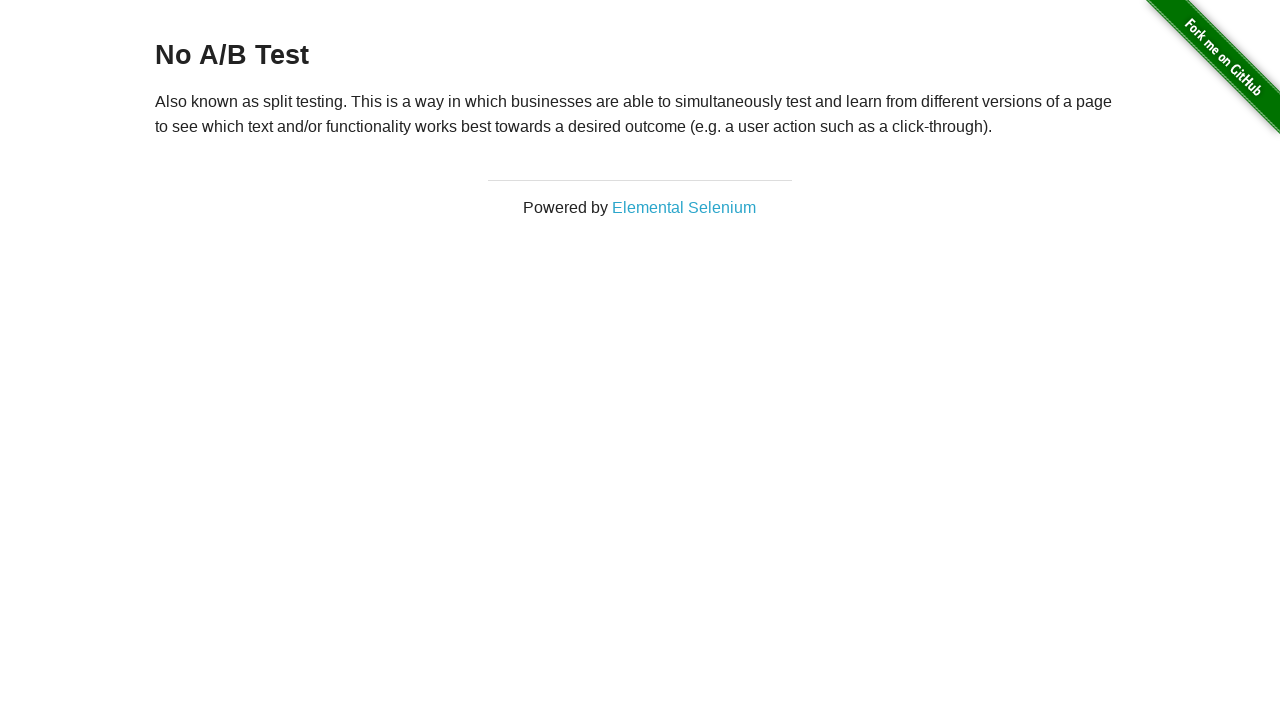

Retrieved heading text from page
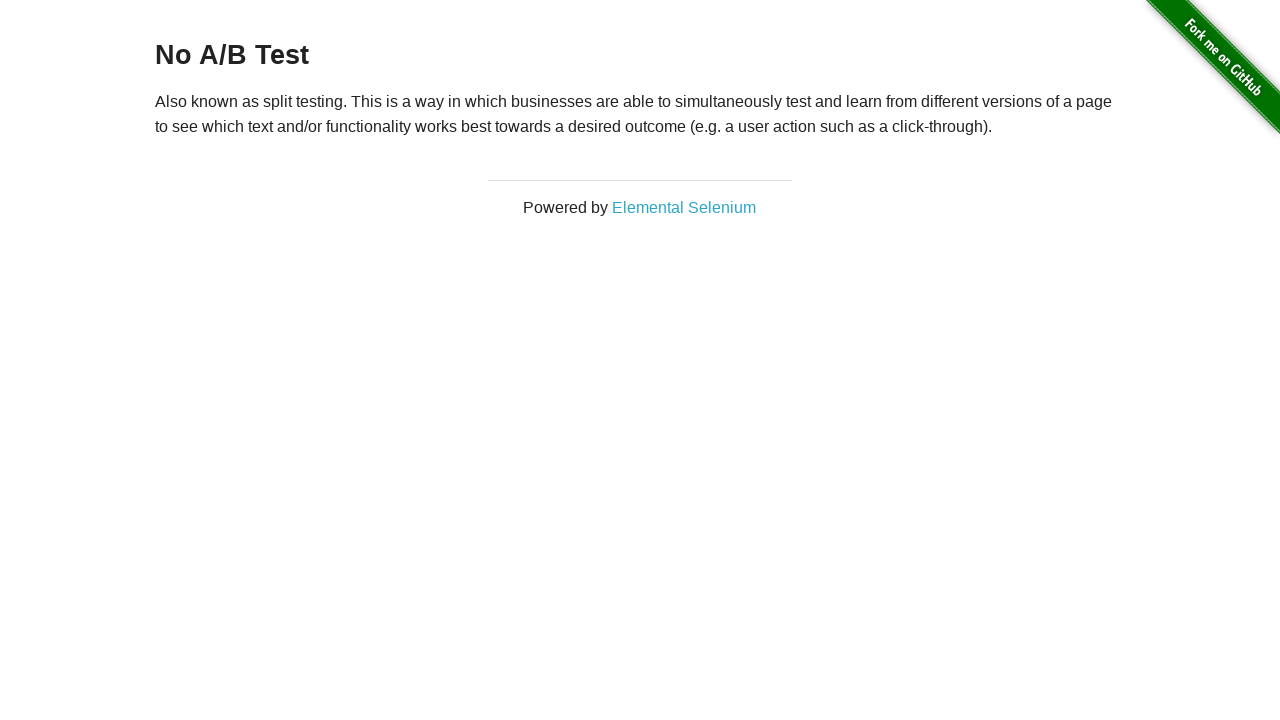

Verified heading text is 'No A/B Test' — opt-out cookie is working
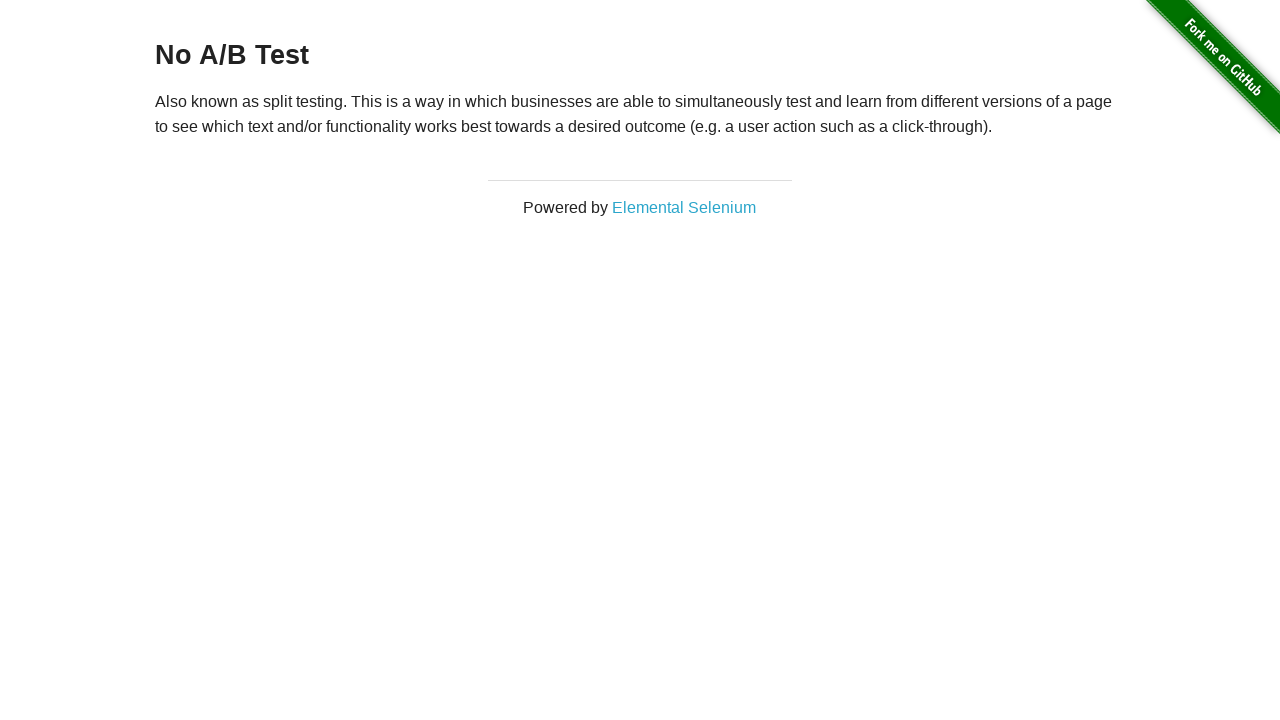

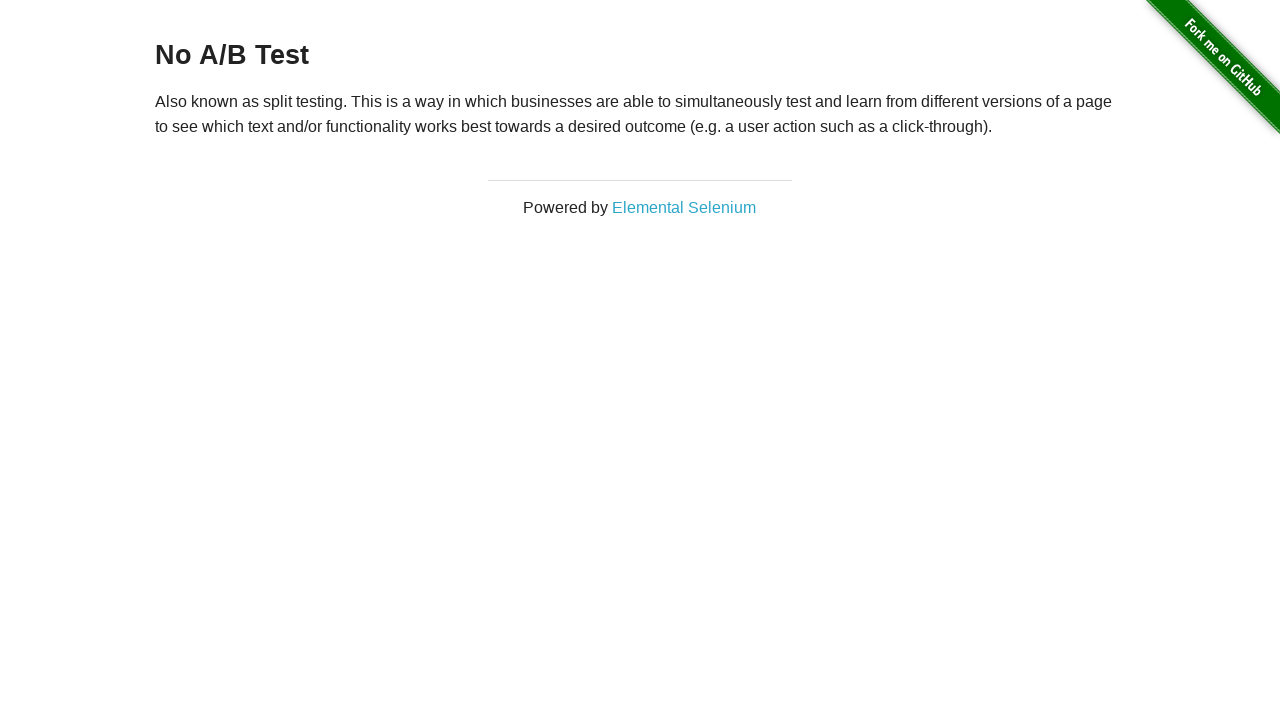